Tests browser tab handling using an alternative approach by clicking a button that opens a new tab, switching to verify content in the new tab, closing it, and returning to the parent window.

Starting URL: https://demoqa.com/browser-windows

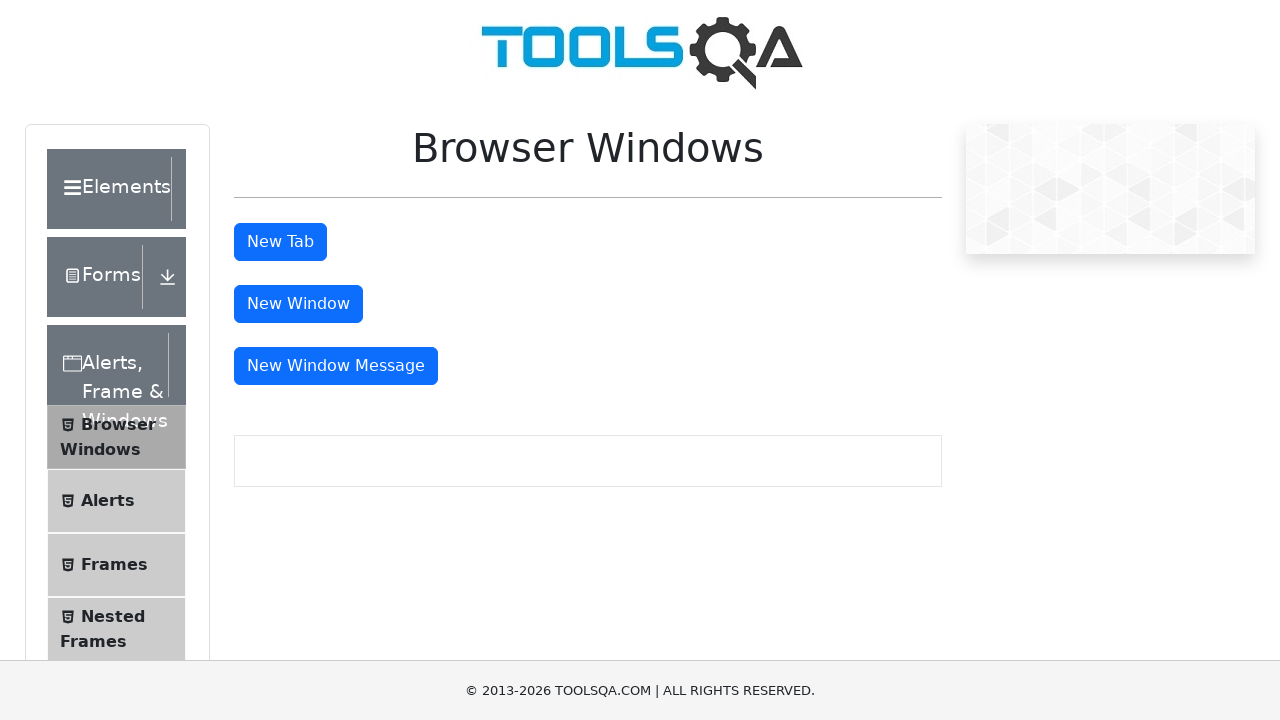

Clicked tab button to open new tab at (280, 242) on #tabButton
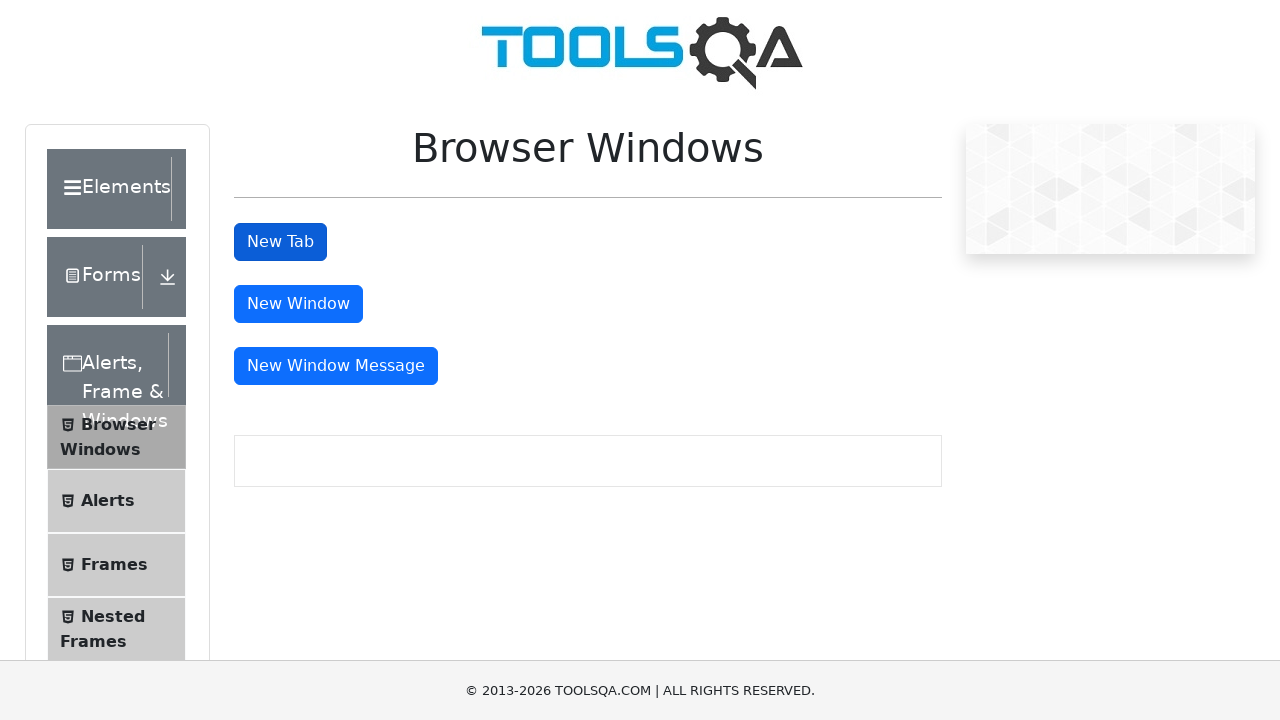

New tab opened and captured
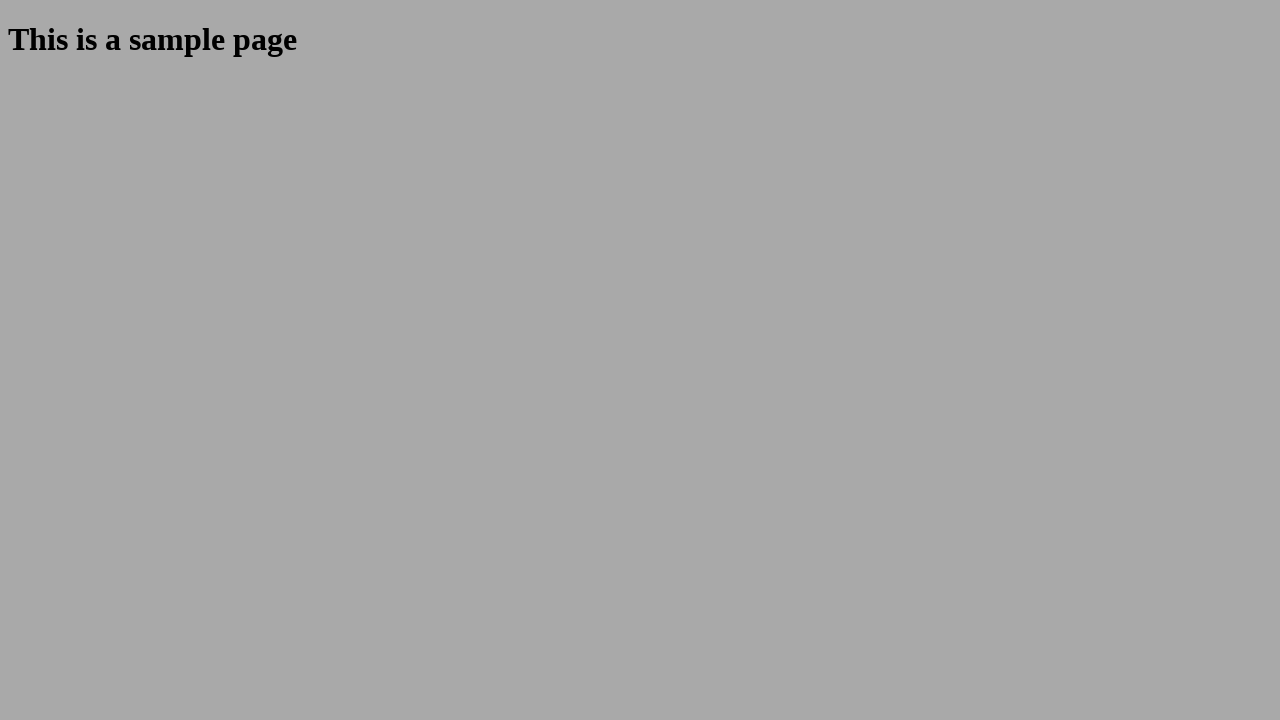

Sample heading element loaded in new tab
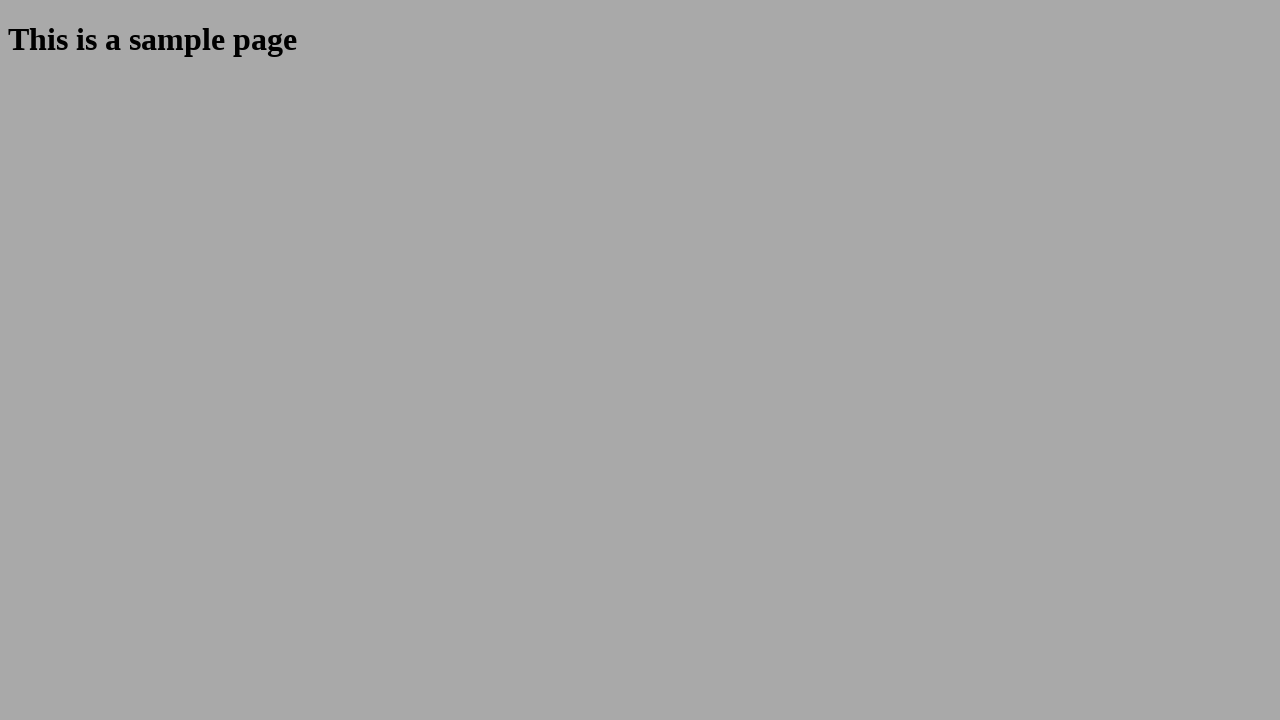

Retrieved heading text: 'This is a sample page' from new tab
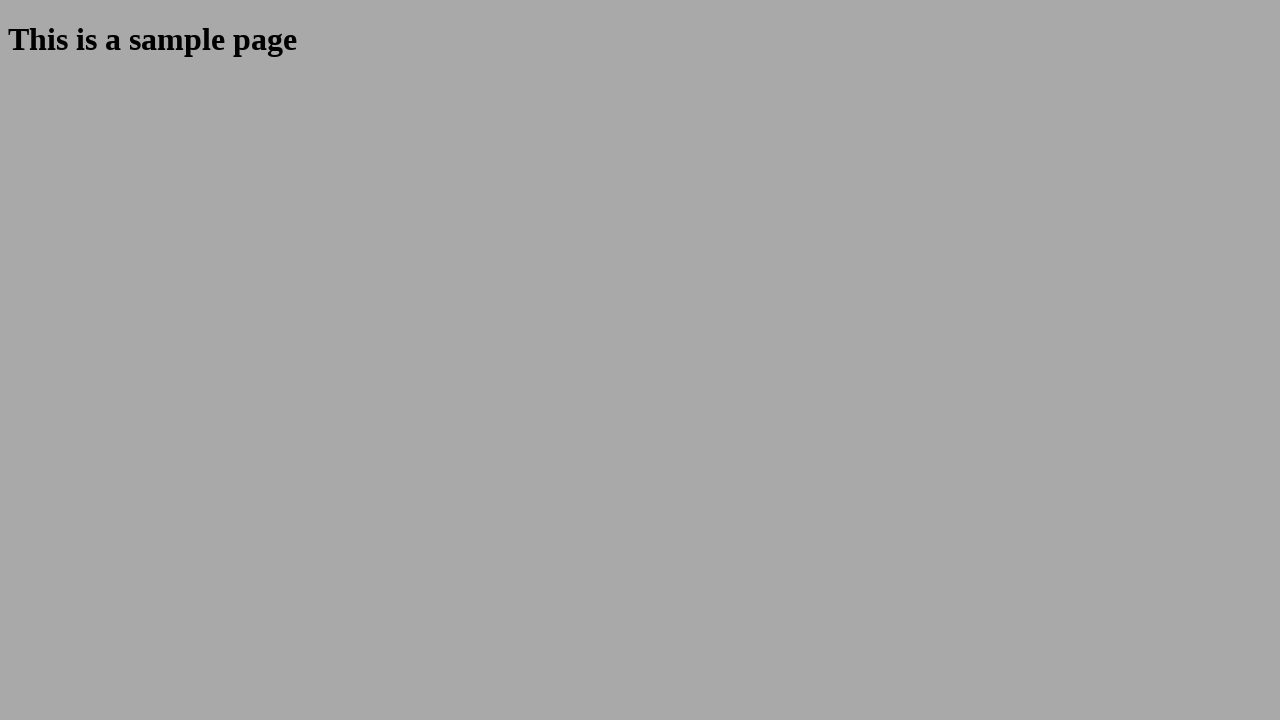

Closed child tab
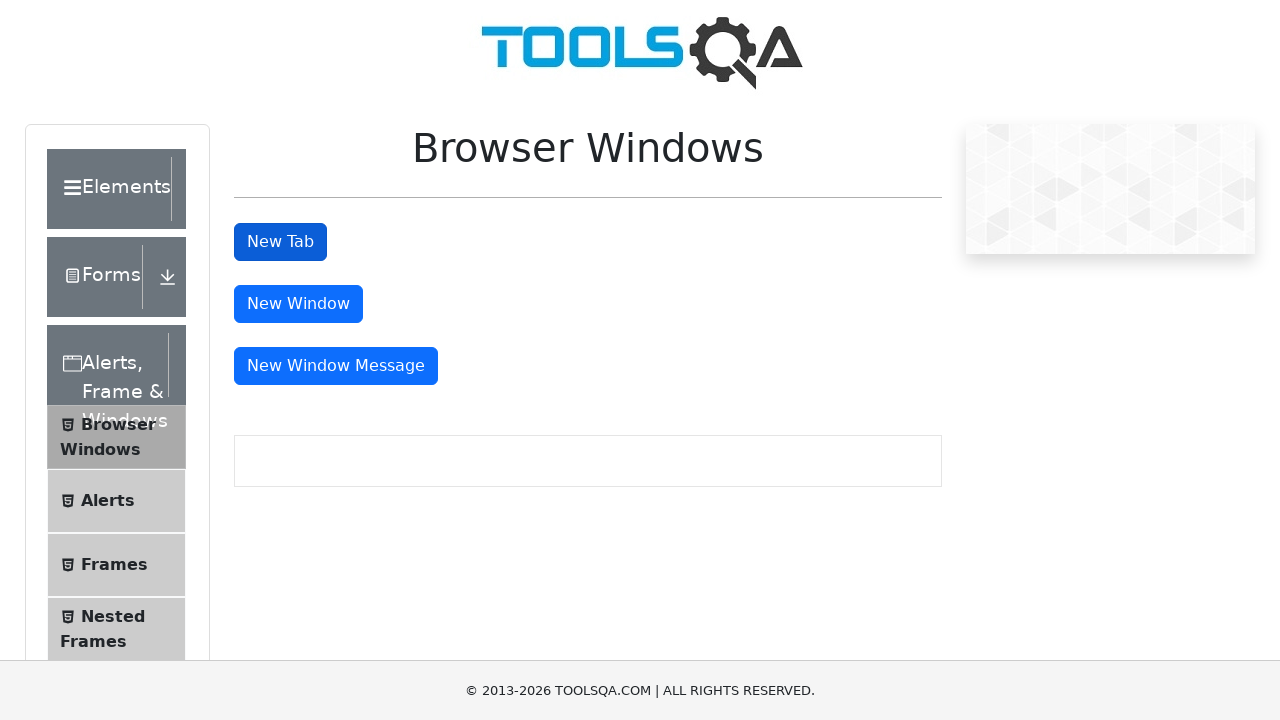

Verified parent page is active with tab button visible
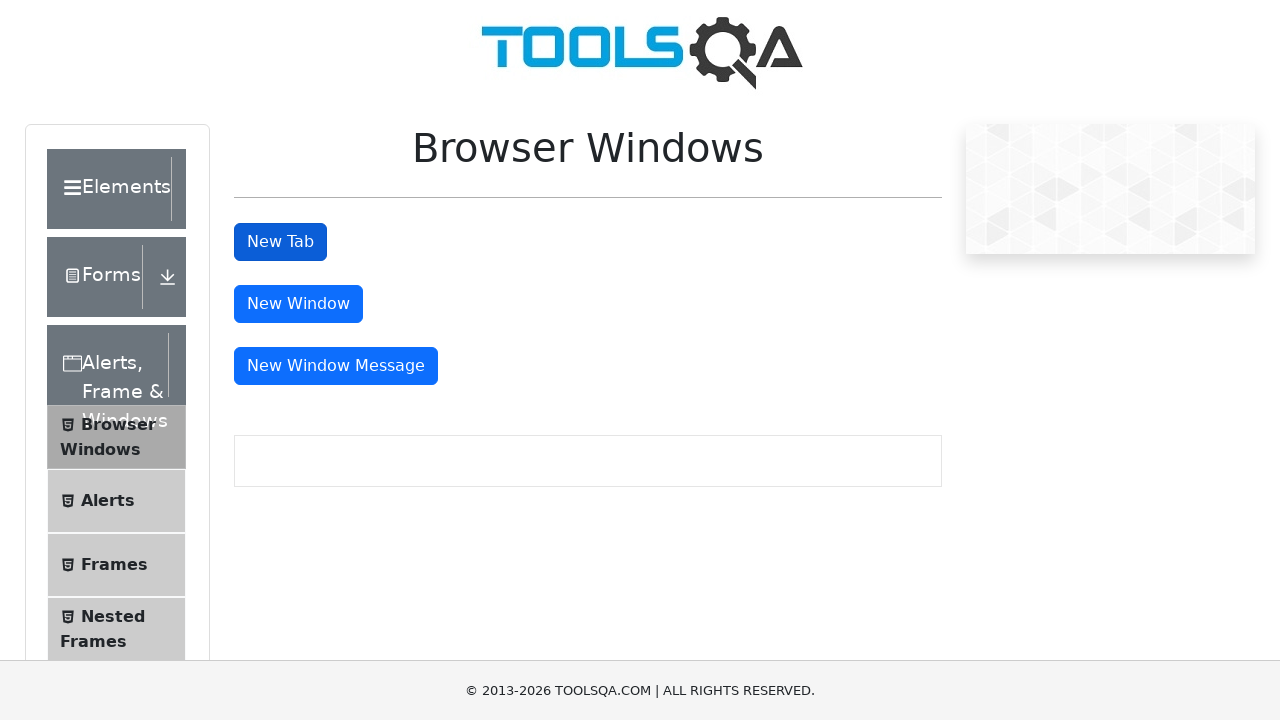

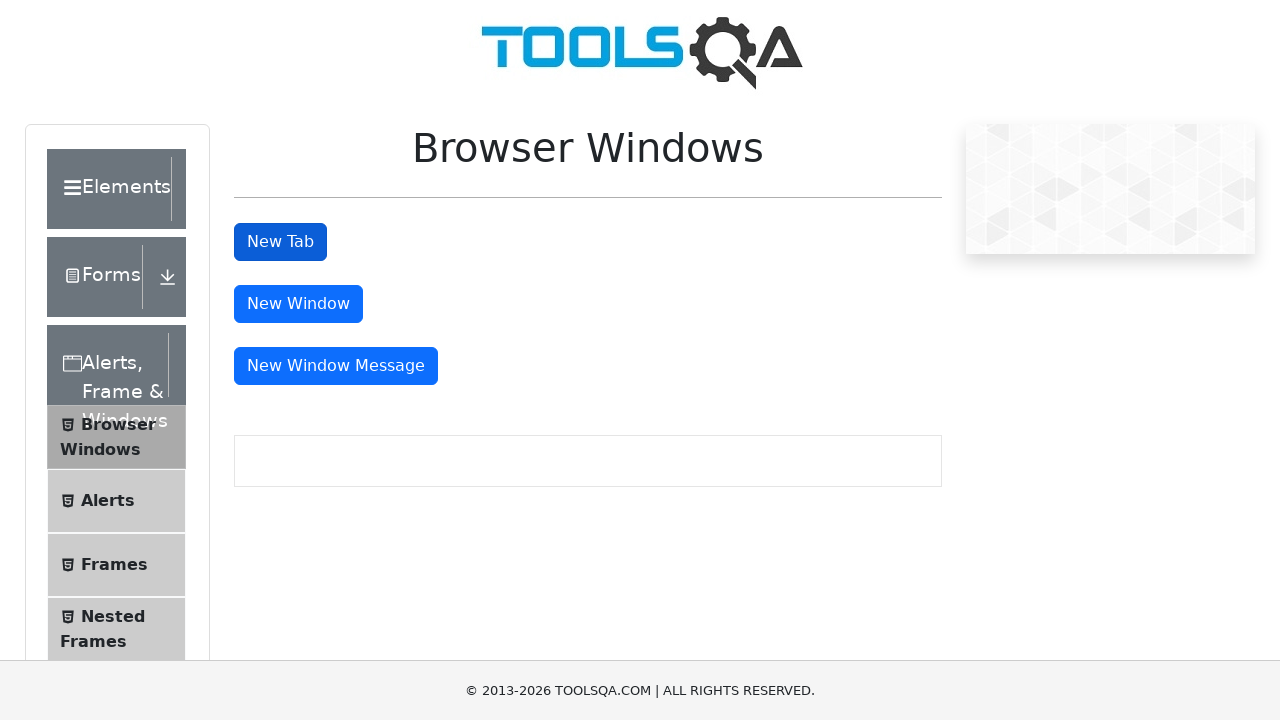